Tests unmarking items as complete by unchecking the checkbox after marking it complete

Starting URL: https://demo.playwright.dev/todomvc

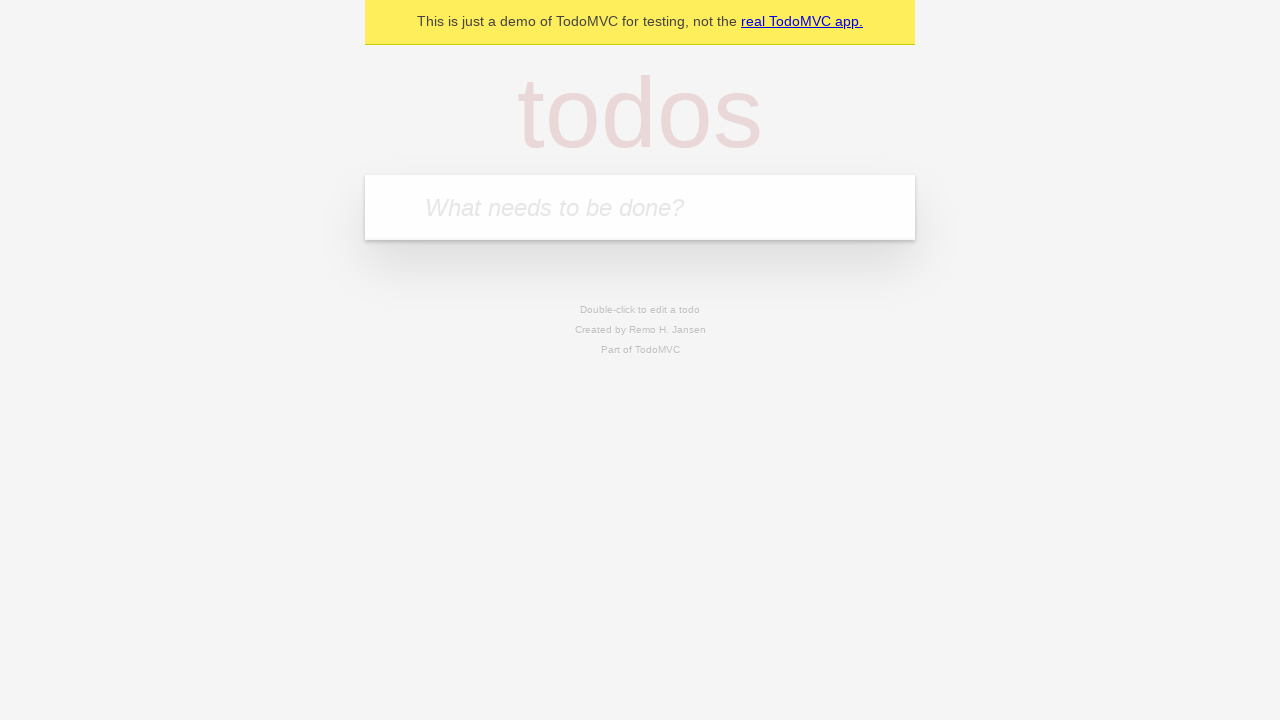

Filled todo input with 'buy some cheese' on internal:attr=[placeholder="What needs to be done?"i]
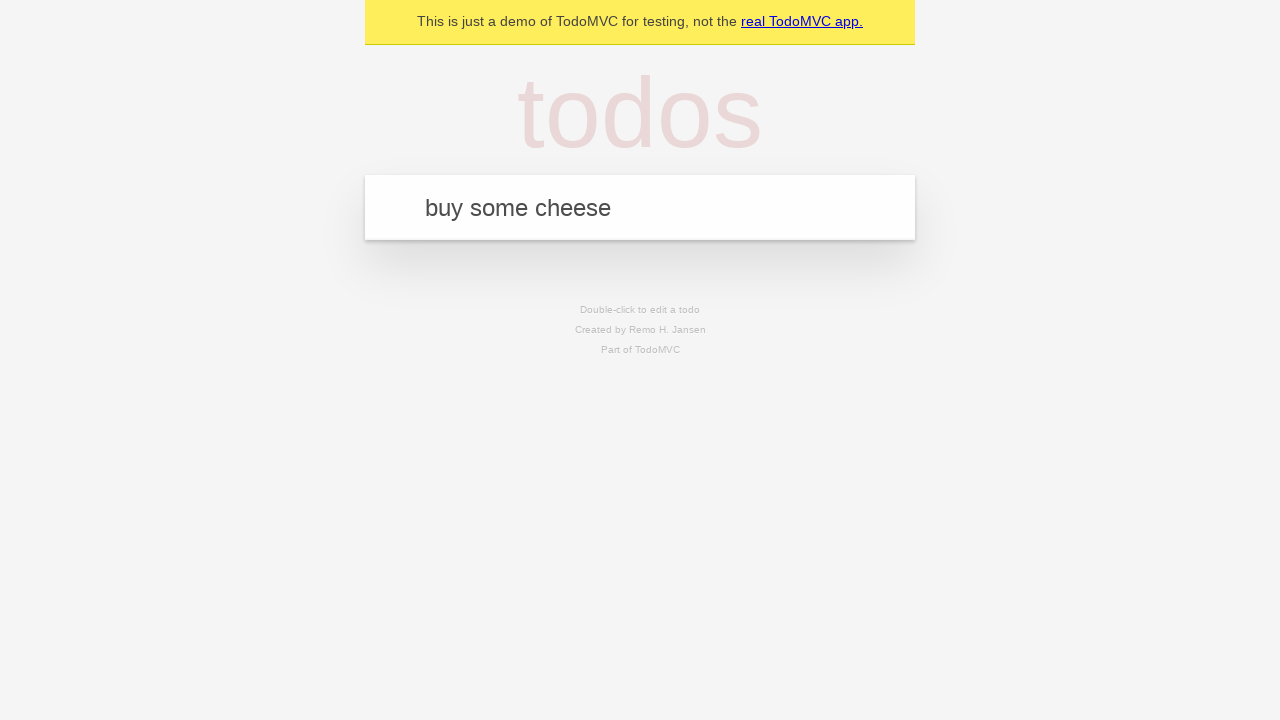

Pressed Enter to create first todo item on internal:attr=[placeholder="What needs to be done?"i]
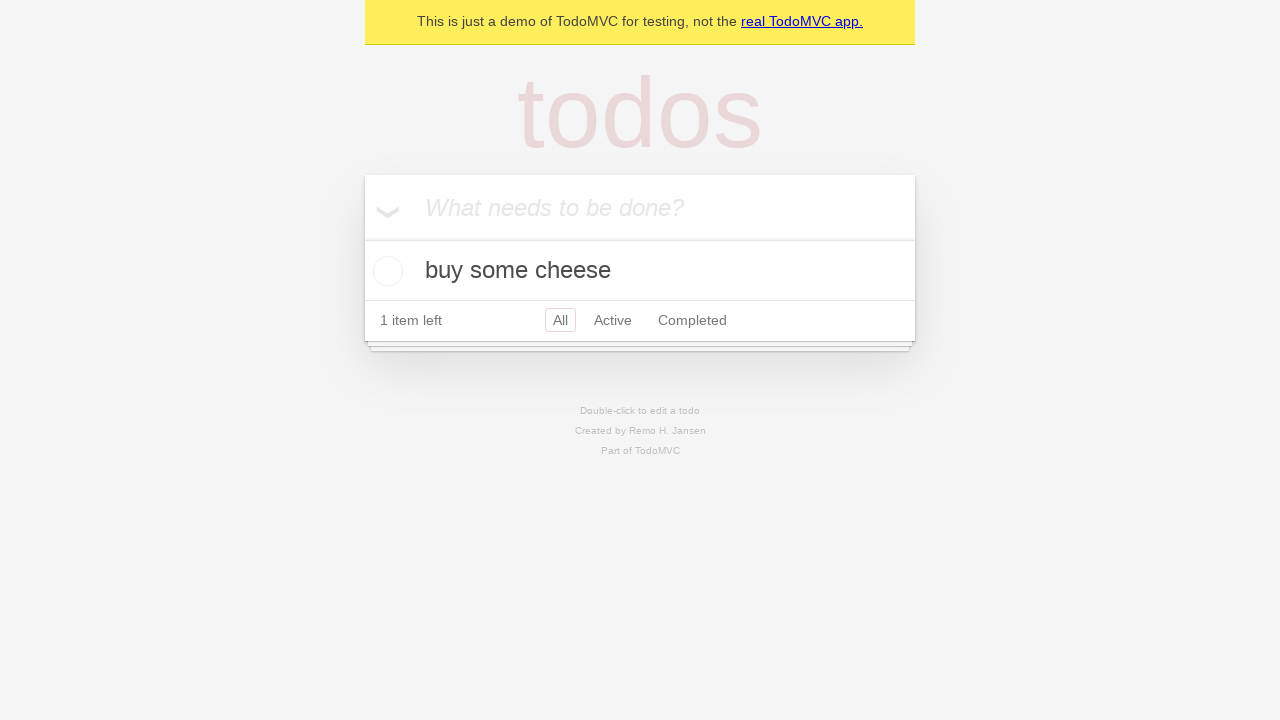

Filled todo input with 'feed the cat' on internal:attr=[placeholder="What needs to be done?"i]
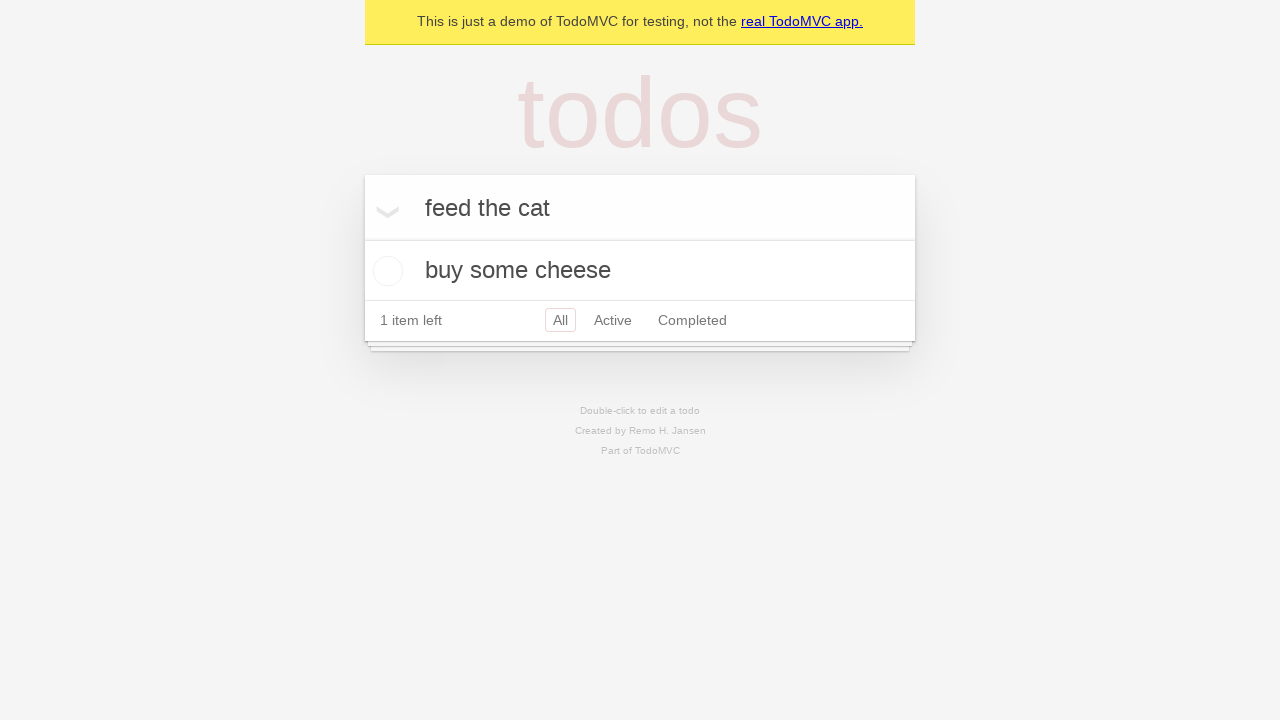

Pressed Enter to create second todo item on internal:attr=[placeholder="What needs to be done?"i]
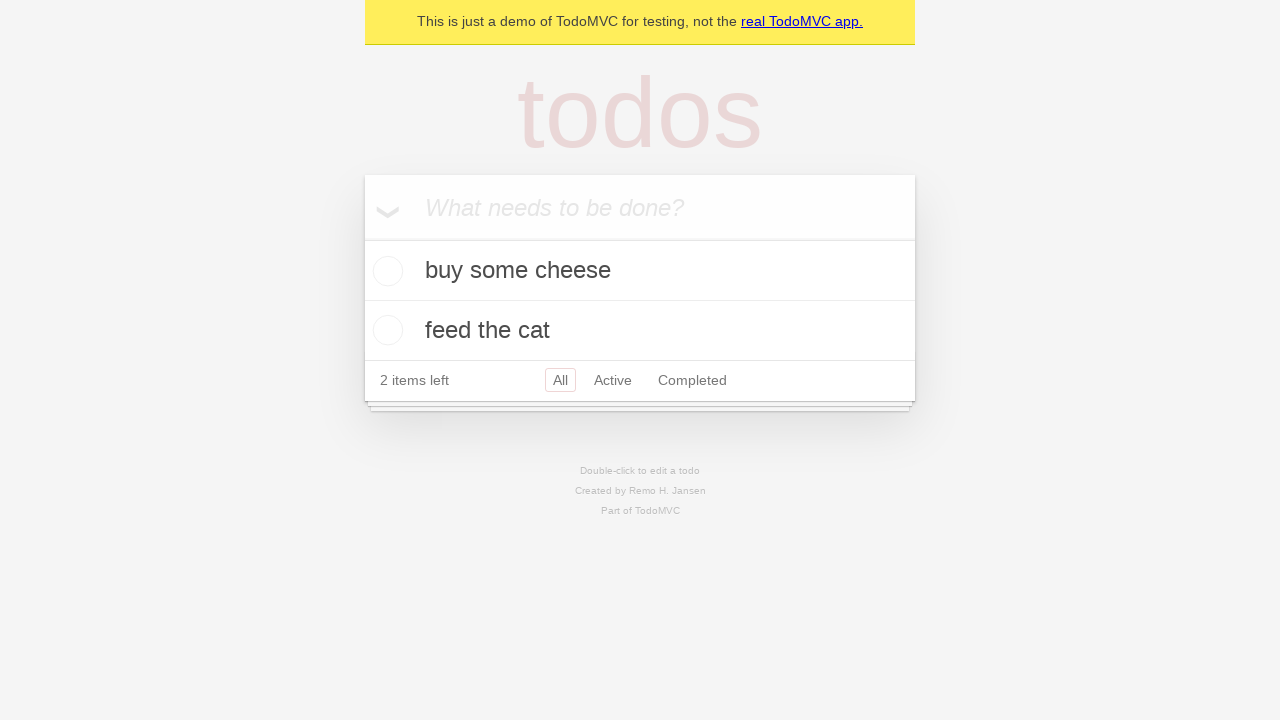

Checked the checkbox for first todo item to mark it complete at (385, 271) on internal:testid=[data-testid="todo-item"s] >> nth=0 >> internal:role=checkbox
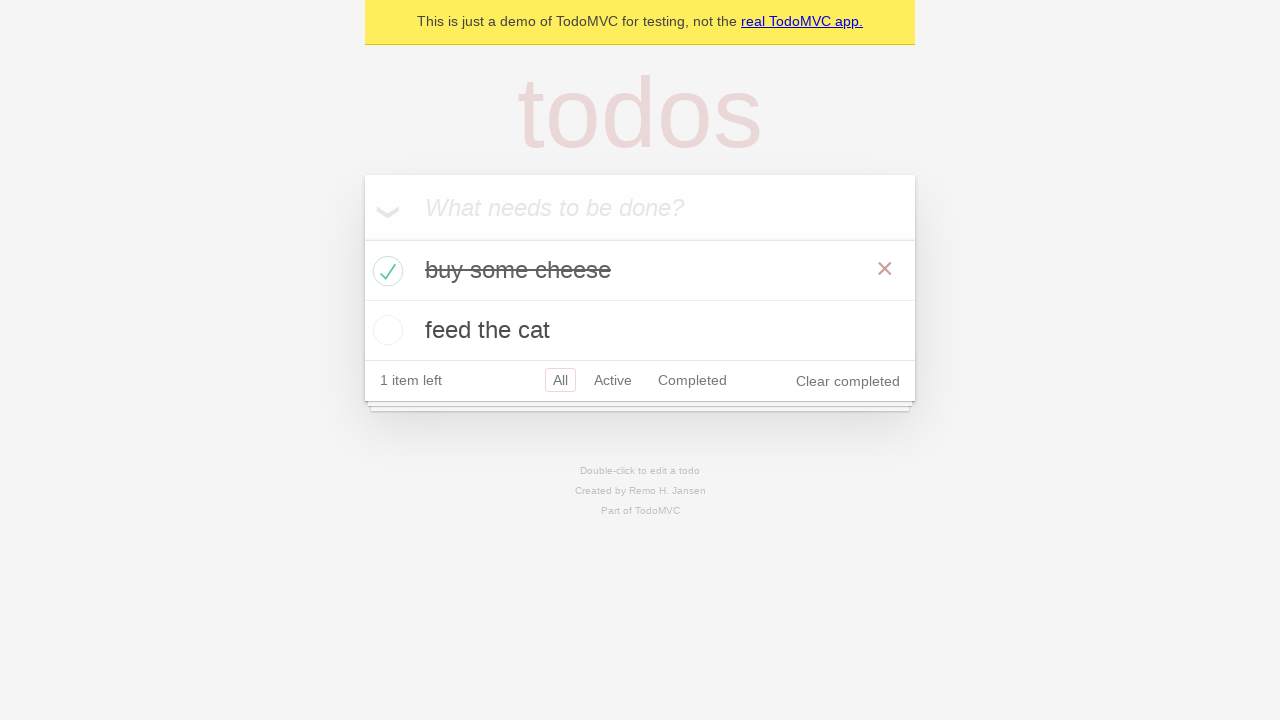

Unchecked the checkbox for first todo item to mark it incomplete at (385, 271) on internal:testid=[data-testid="todo-item"s] >> nth=0 >> internal:role=checkbox
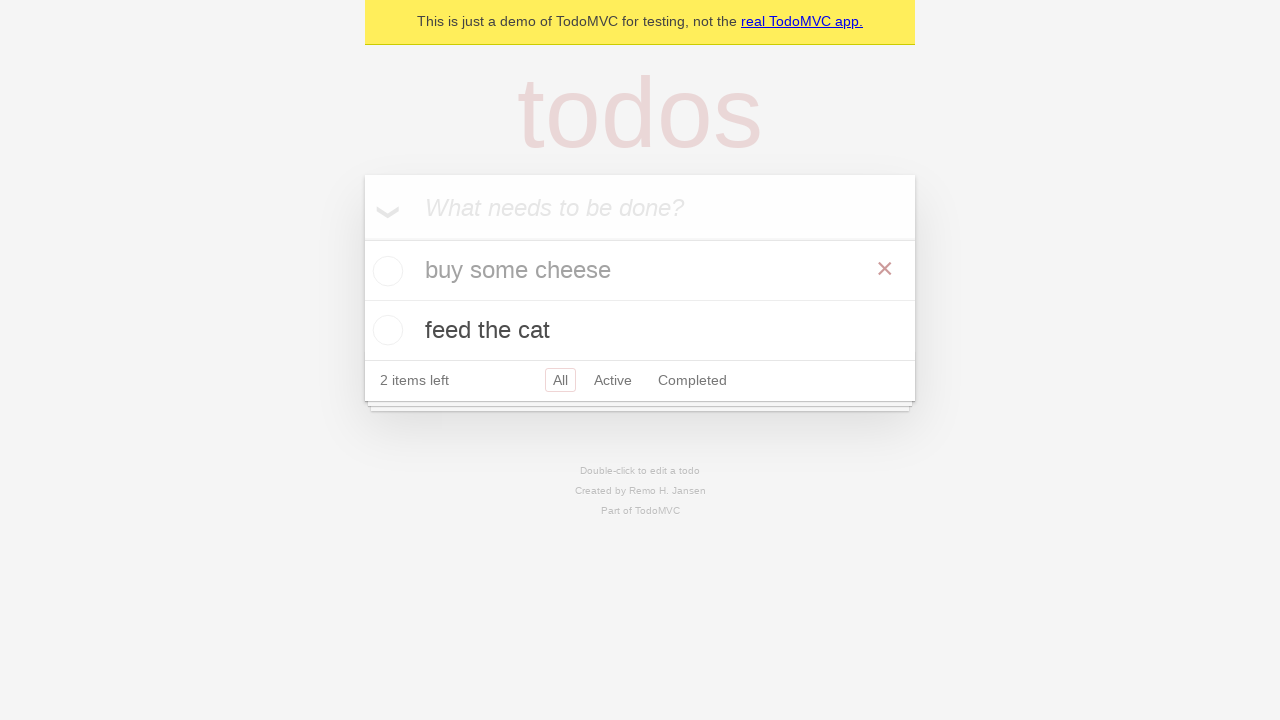

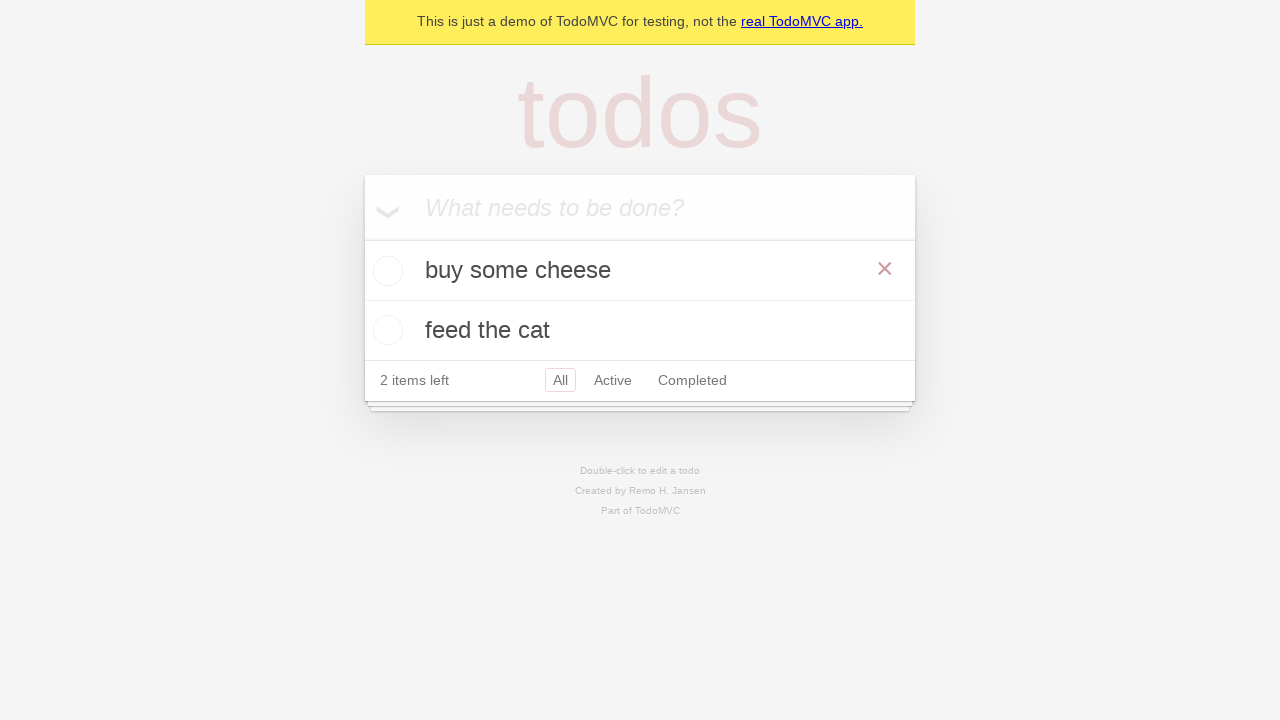